Tests the scooter ordering flow by clicking the "Order" button at the bottom of the page and filling out the order form with personal details including name, surname, address, metro station, phone number, date, and comment.

Starting URL: https://qa-scooter.praktikum-services.ru/

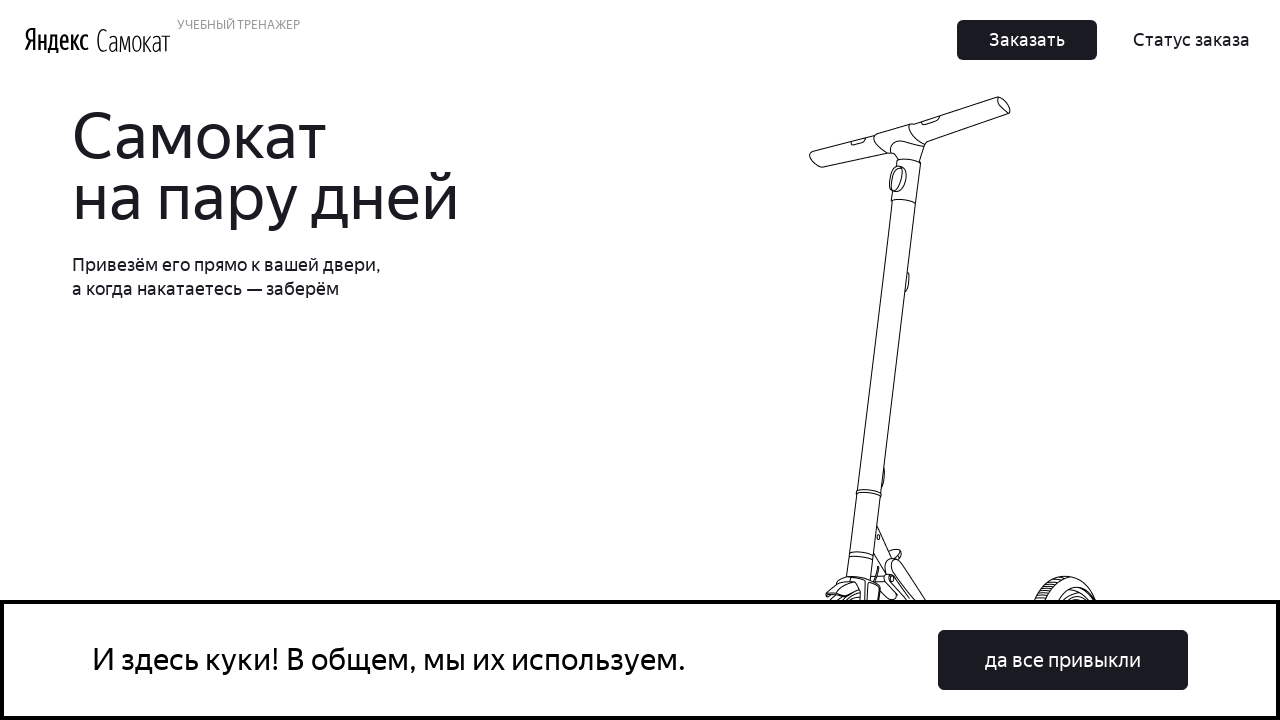

Scrolled down to bottom of page to find Order button
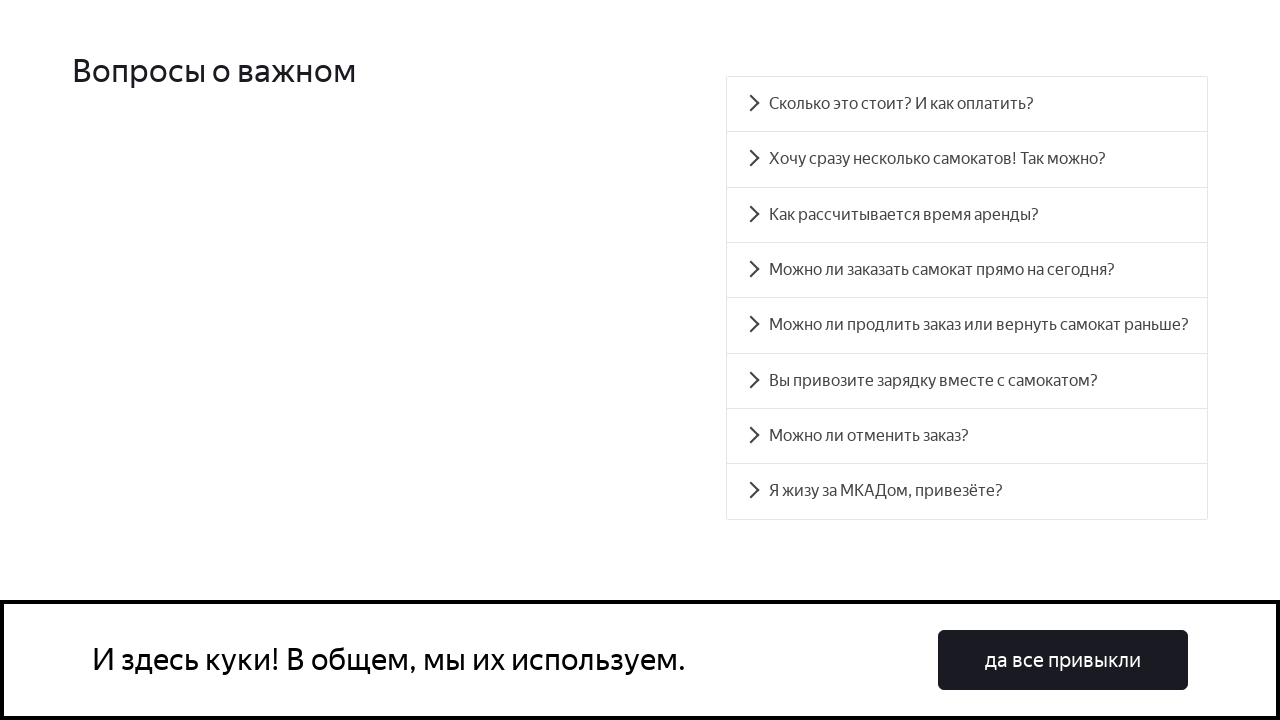

Order button selector loaded
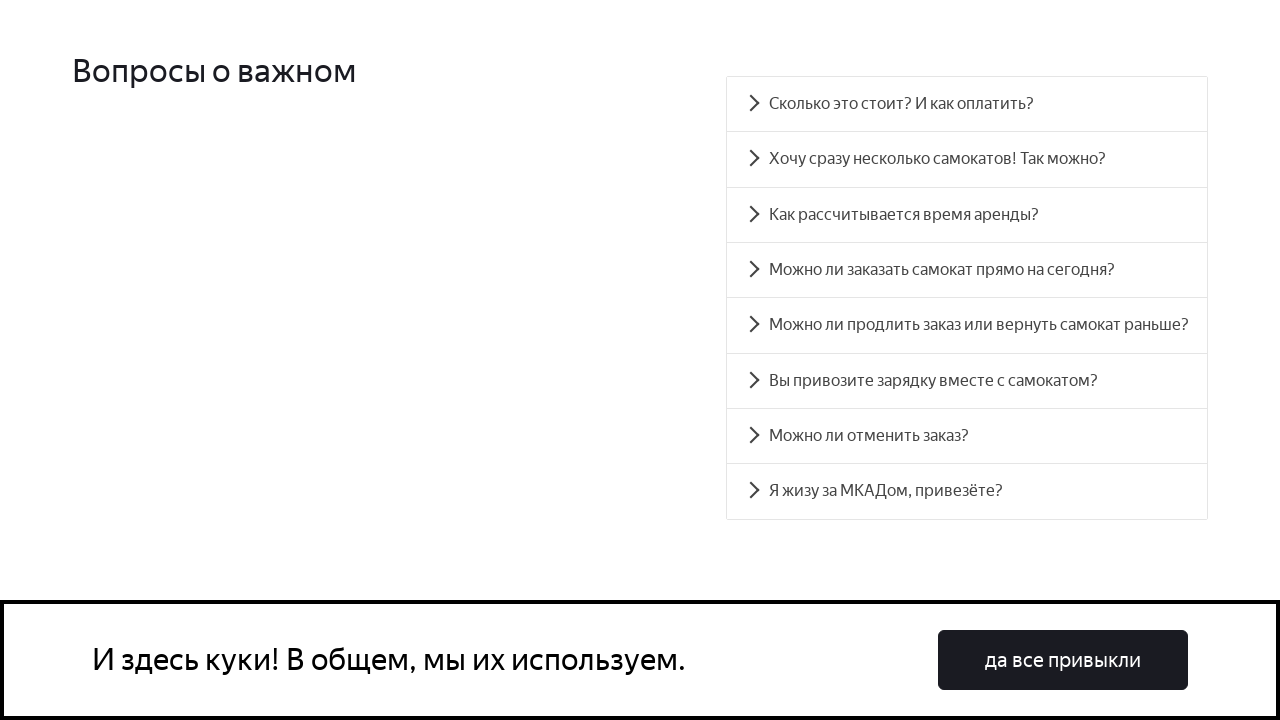

Located all Order buttons on page
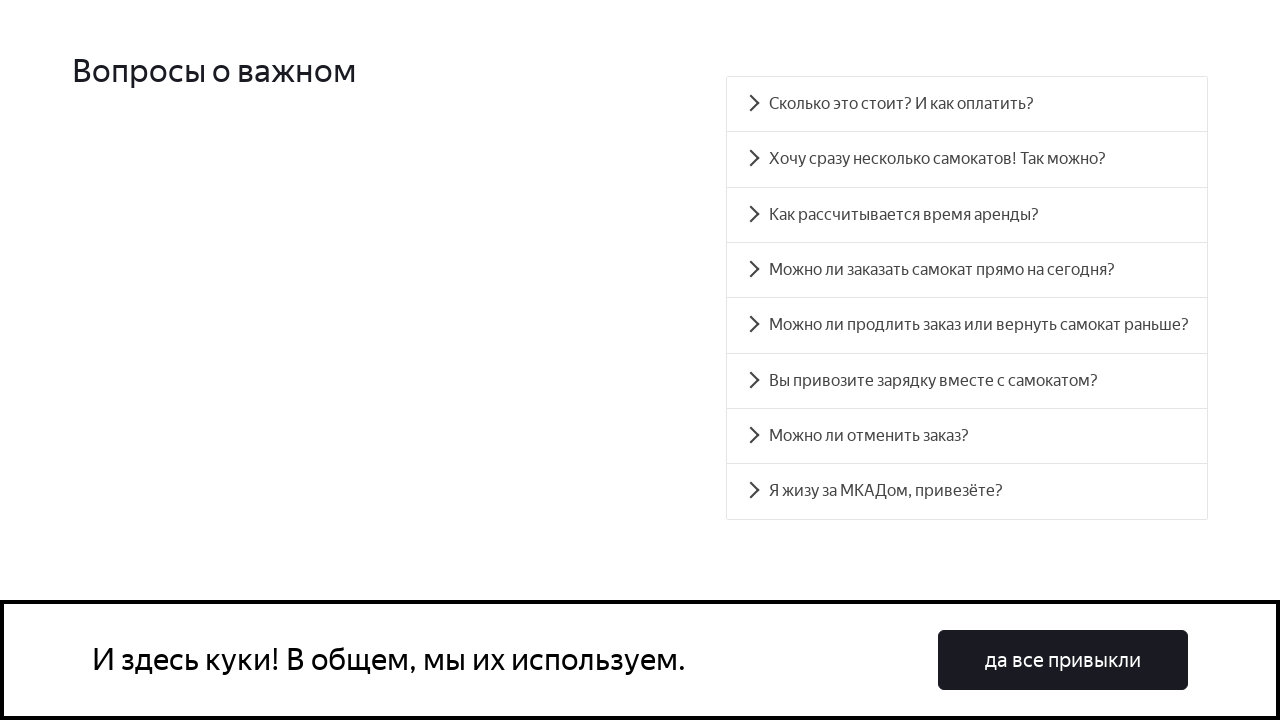

Clicked the last Order button at bottom of page at (612, 361) on button.Button_Button__ra12g.Button_Middle__1CSJM >> nth=-1
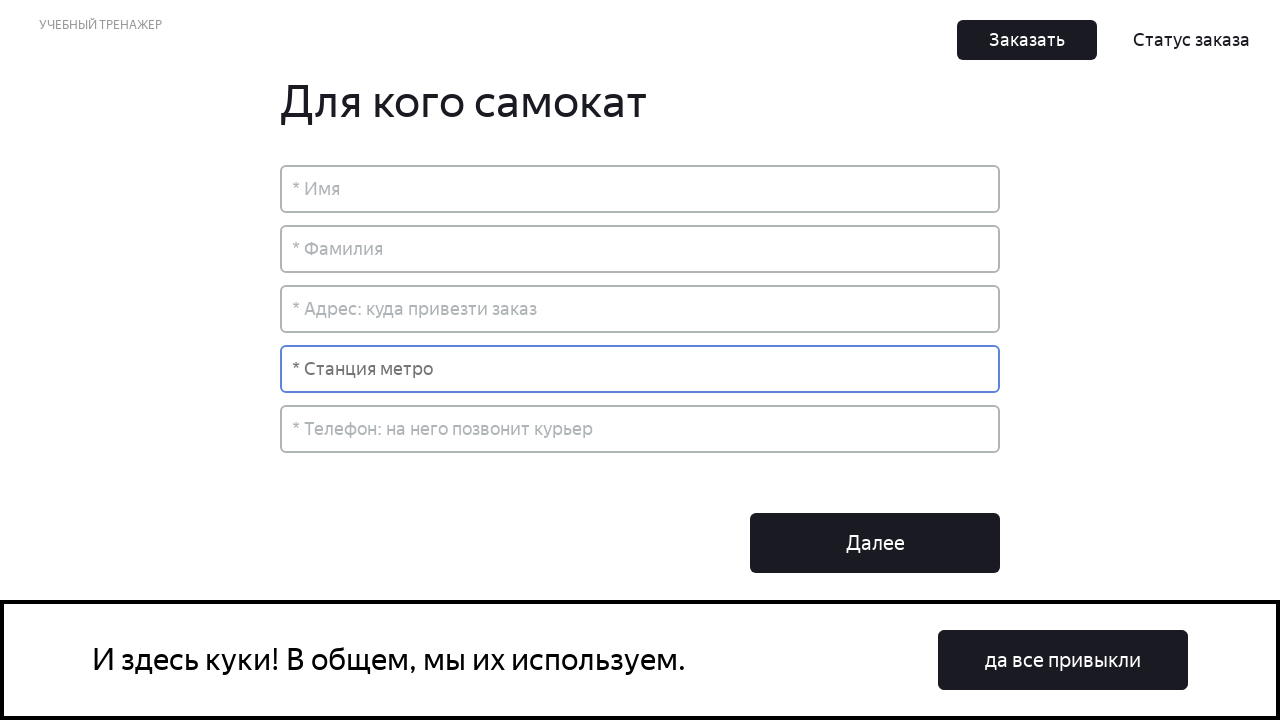

Filled name field with 'Иосиф' on input[placeholder='* Имя']
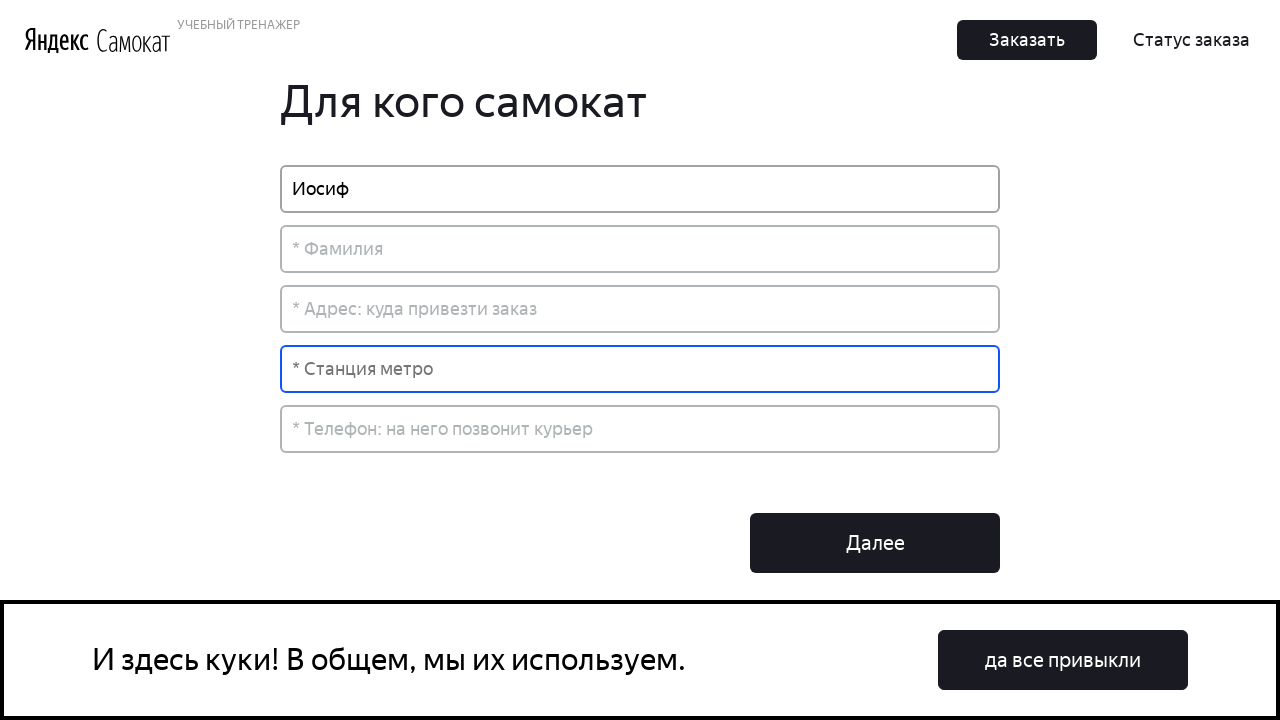

Filled surname field with 'Сталин' on input[placeholder='* Фамилия']
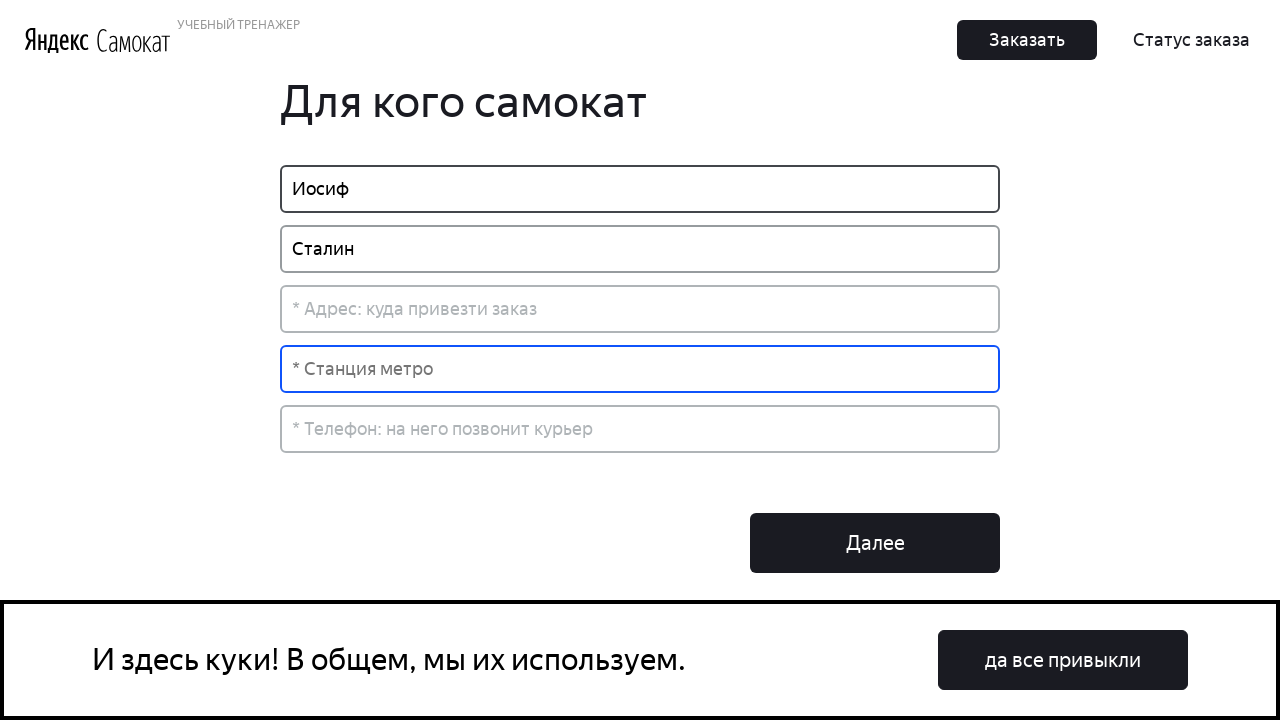

Filled address field with delivery address on input[placeholder='* Адрес: куда привезти заказ']
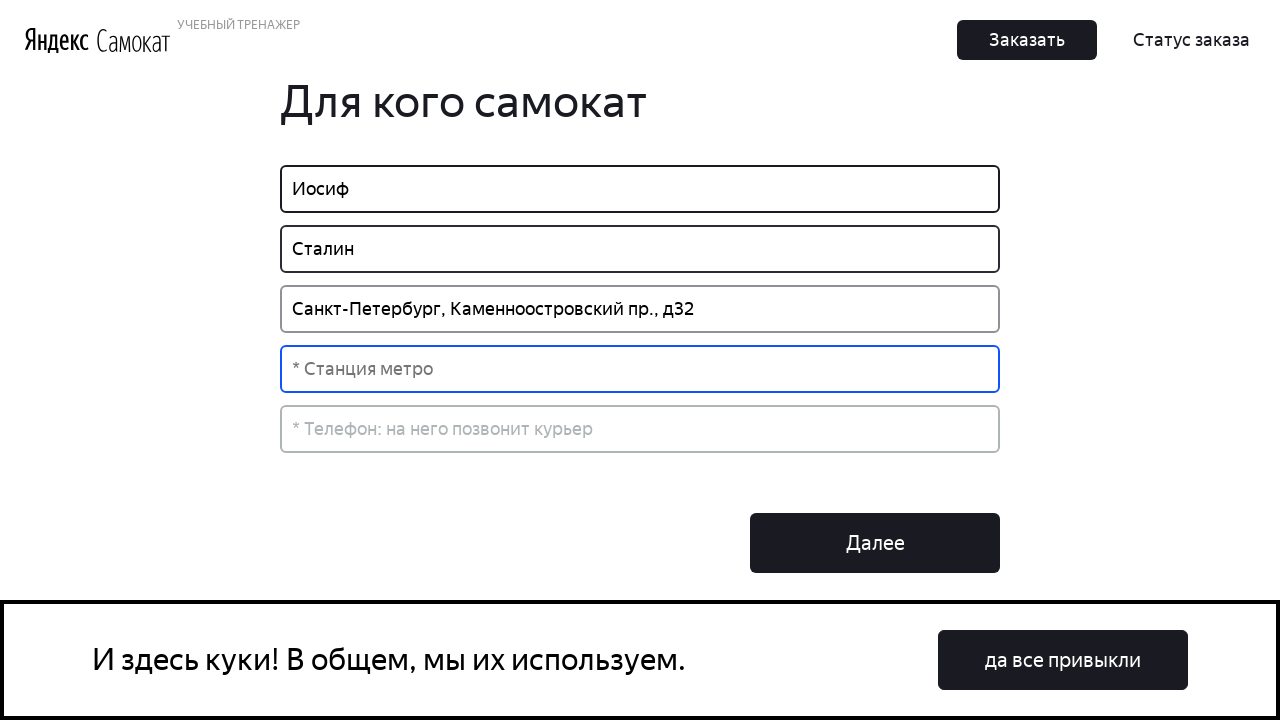

Clicked metro station dropdown field at (640, 369) on input[placeholder='* Станция метро']
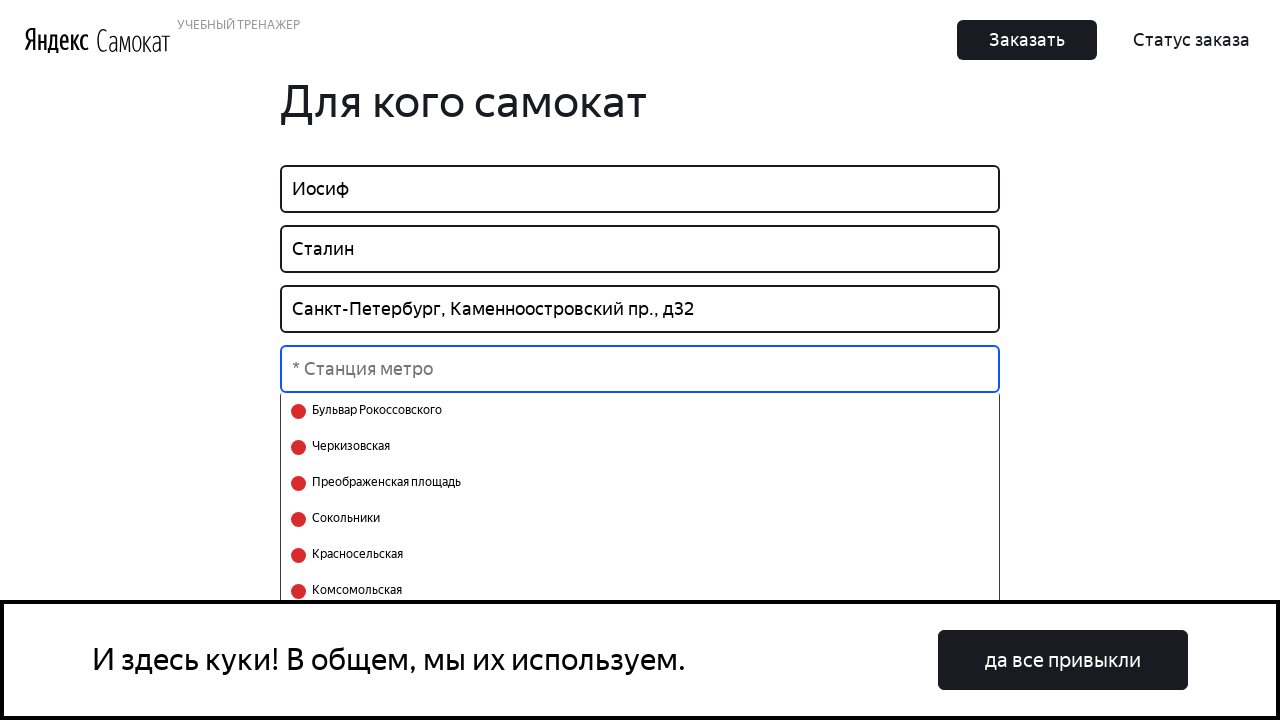

Metro station dropdown options loaded
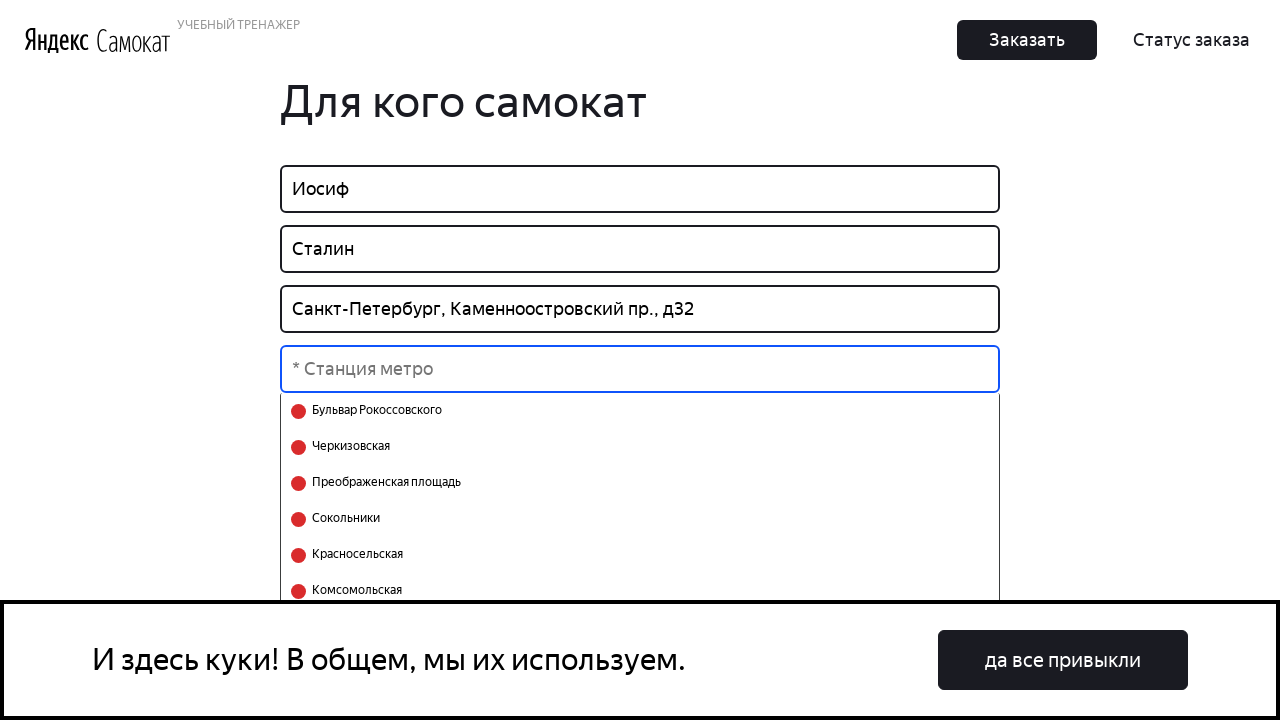

Typed 'Лу' to search for metro station on input[placeholder='* Станция метро']
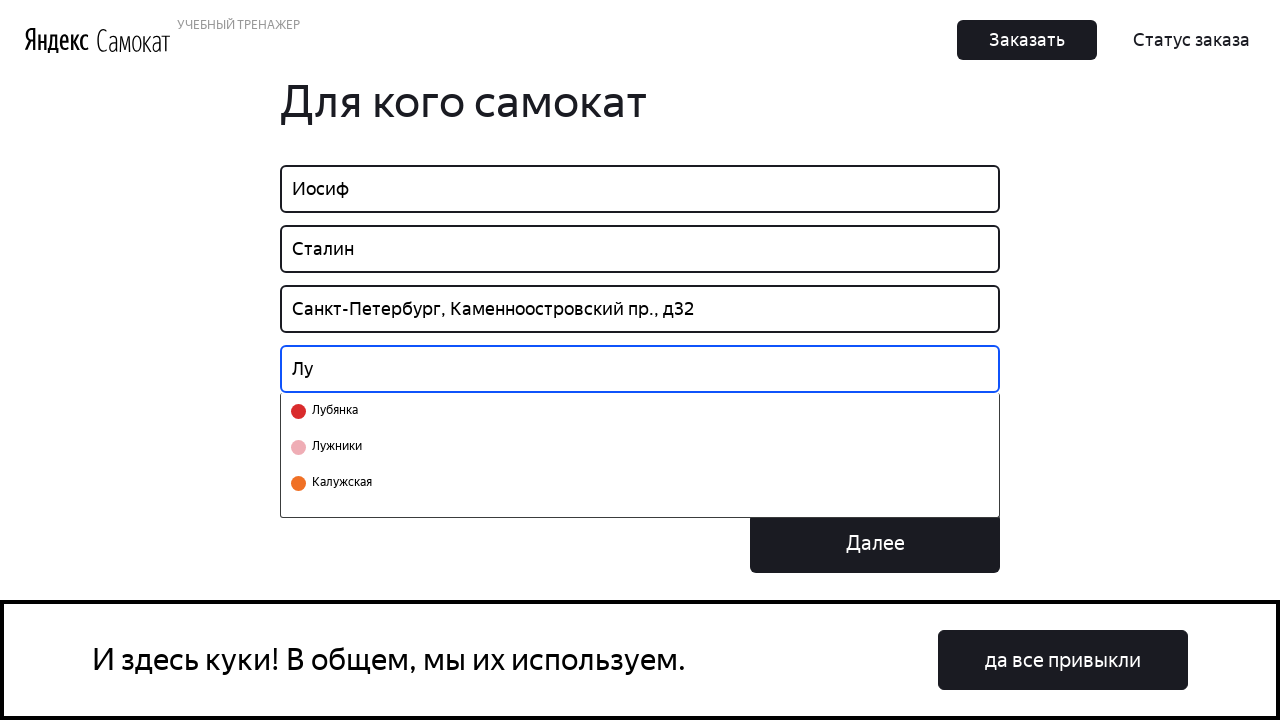

Selected metro station starting with 'Лу' at (332, 411) on .select-search__option >> text=Лу
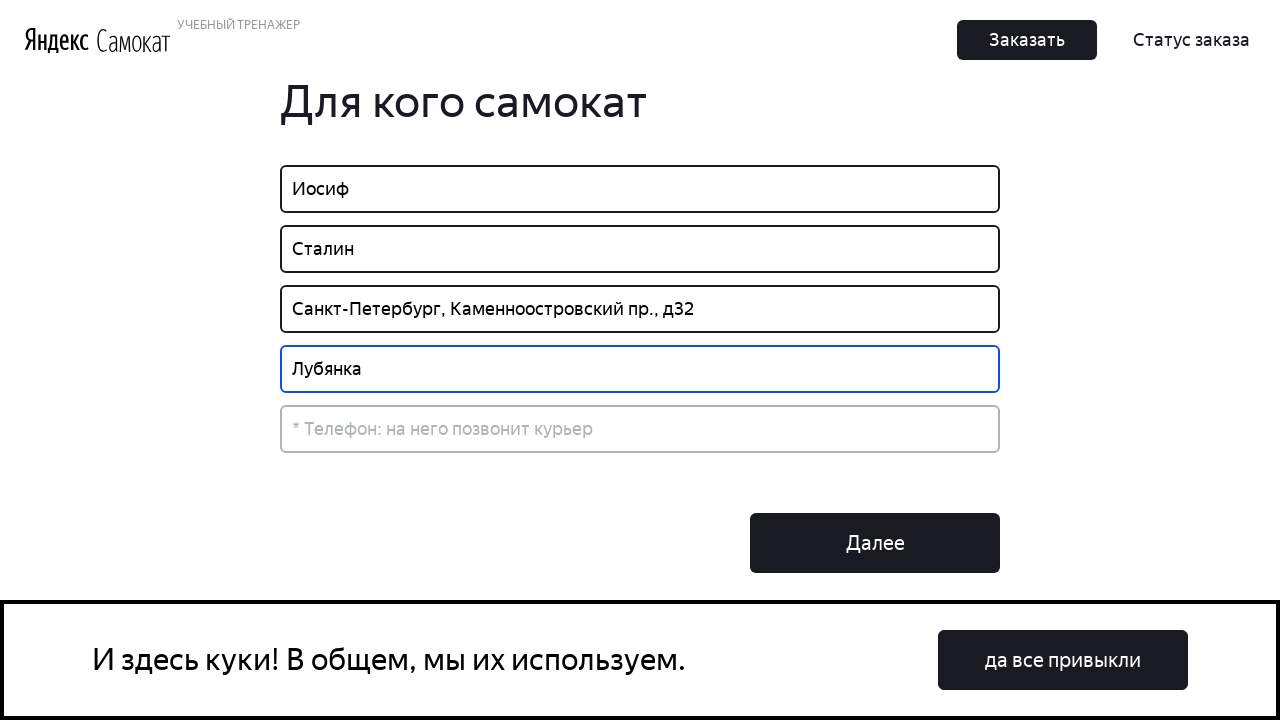

Filled phone number field with '+79216789005' on input[placeholder='* Телефон: на него позвонит курьер']
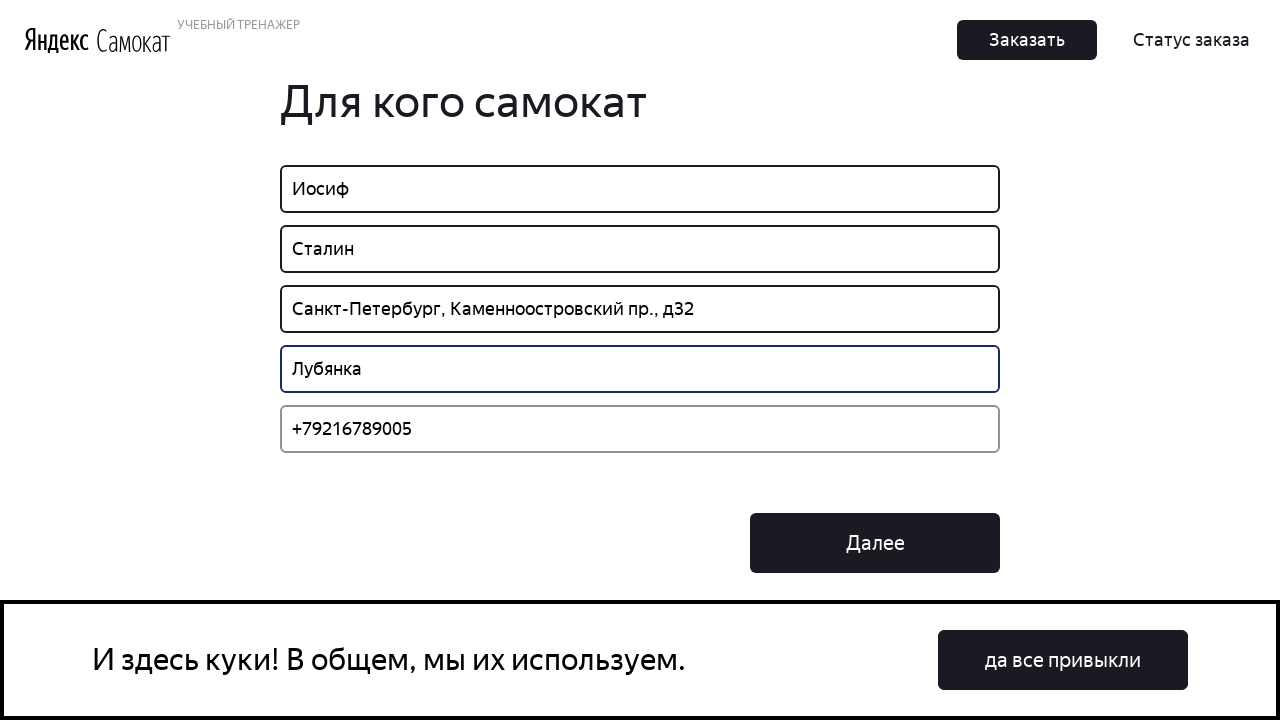

Clicked Next button to proceed to rental details step at (875, 543) on button >> text=Далее
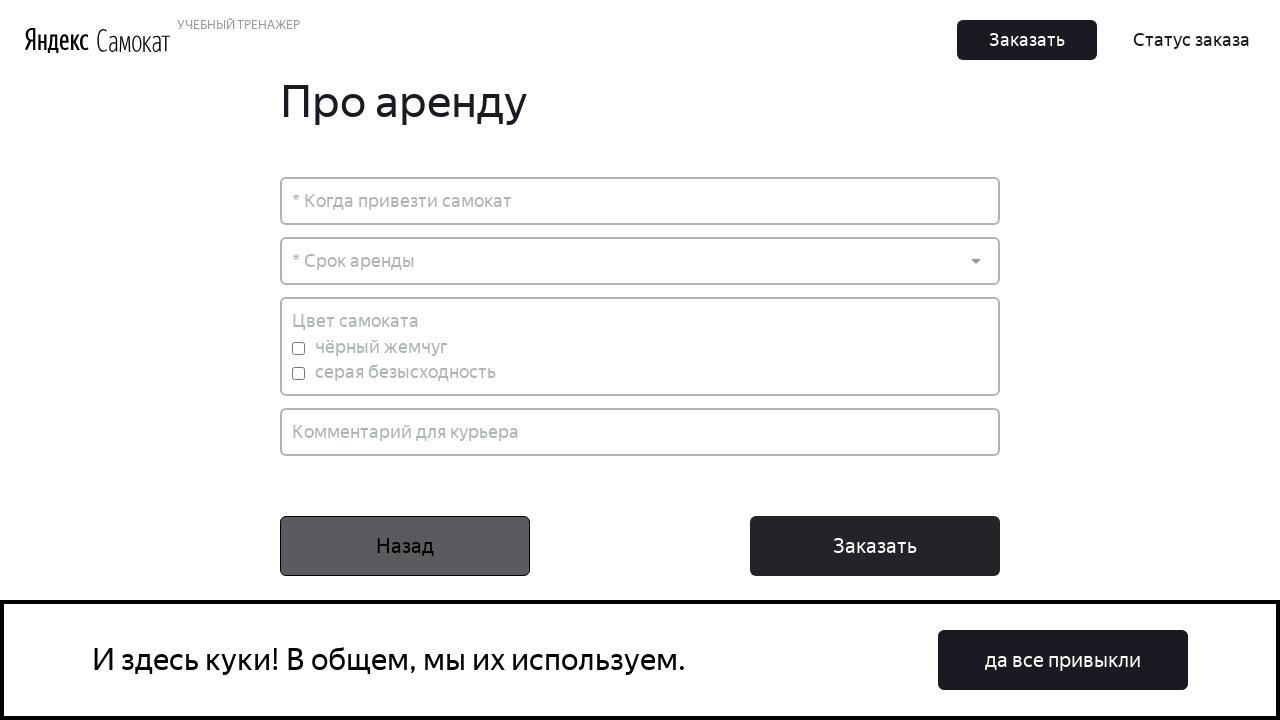

Delivery date field loaded
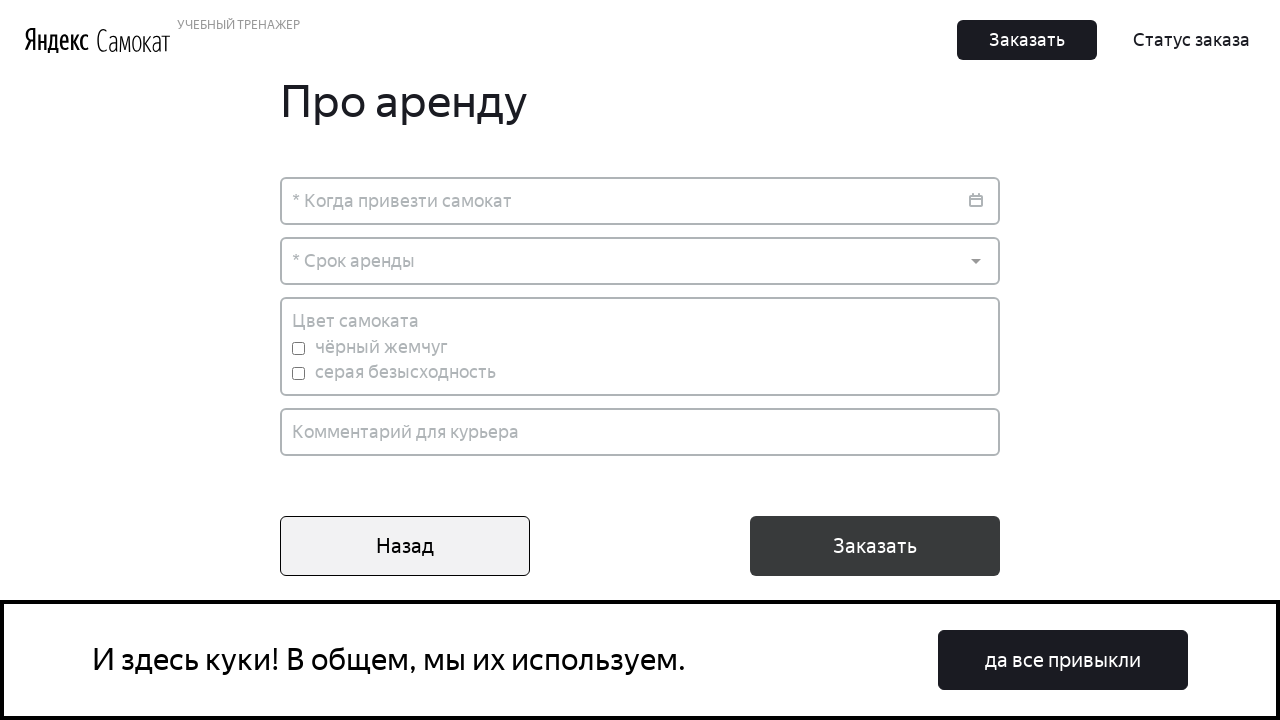

Filled delivery date field with '13.08.2014' on input[placeholder='* Когда привезти самокат']
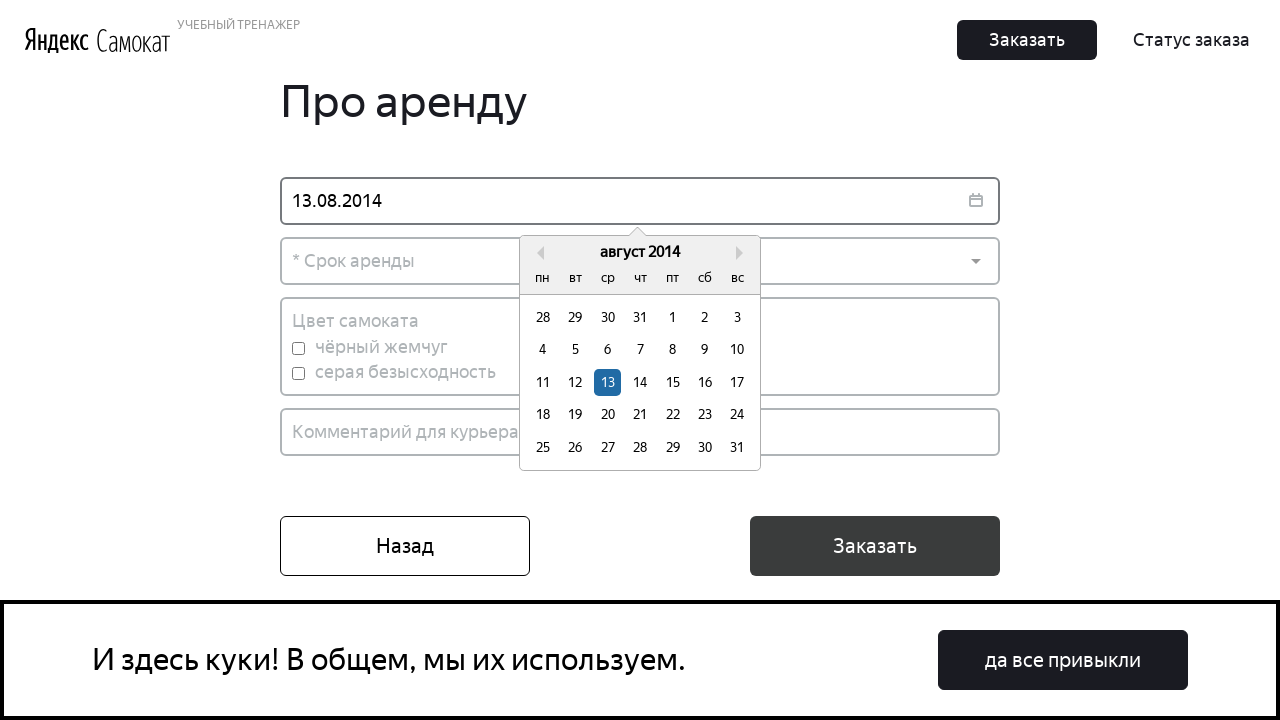

Pressed Enter to confirm delivery date
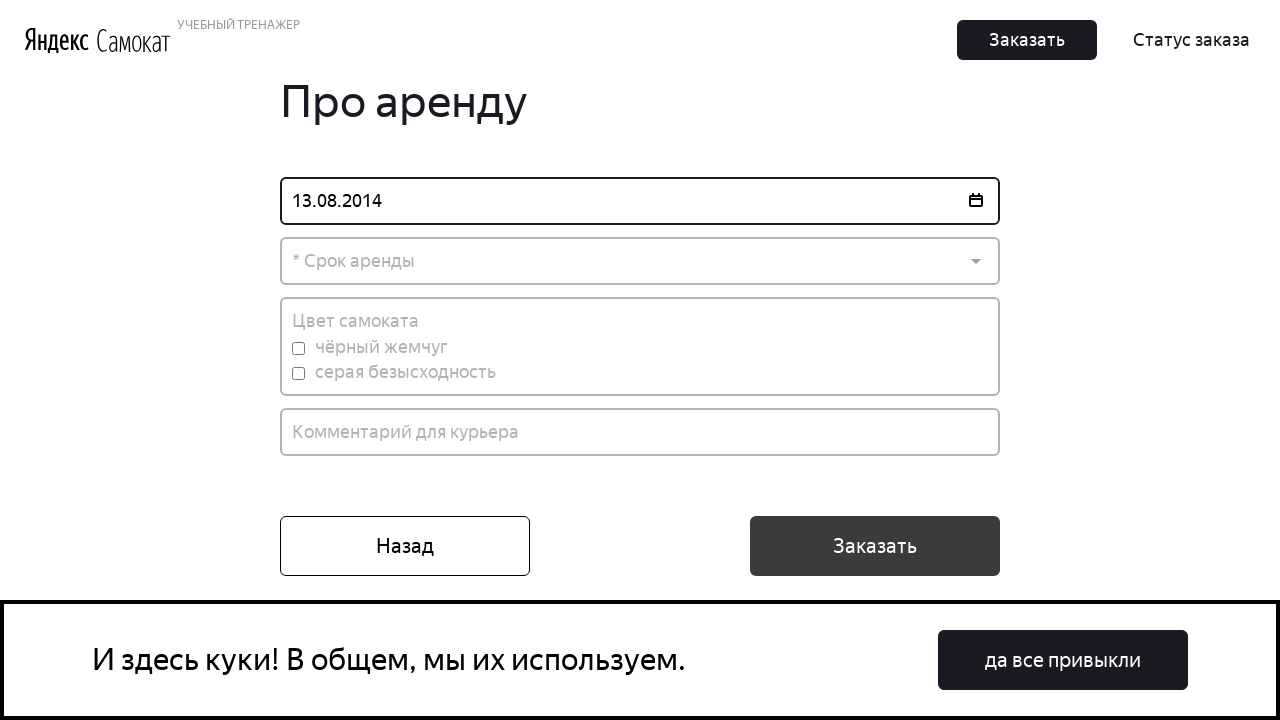

Clicked rental period dropdown at (640, 261) on .Dropdown-root
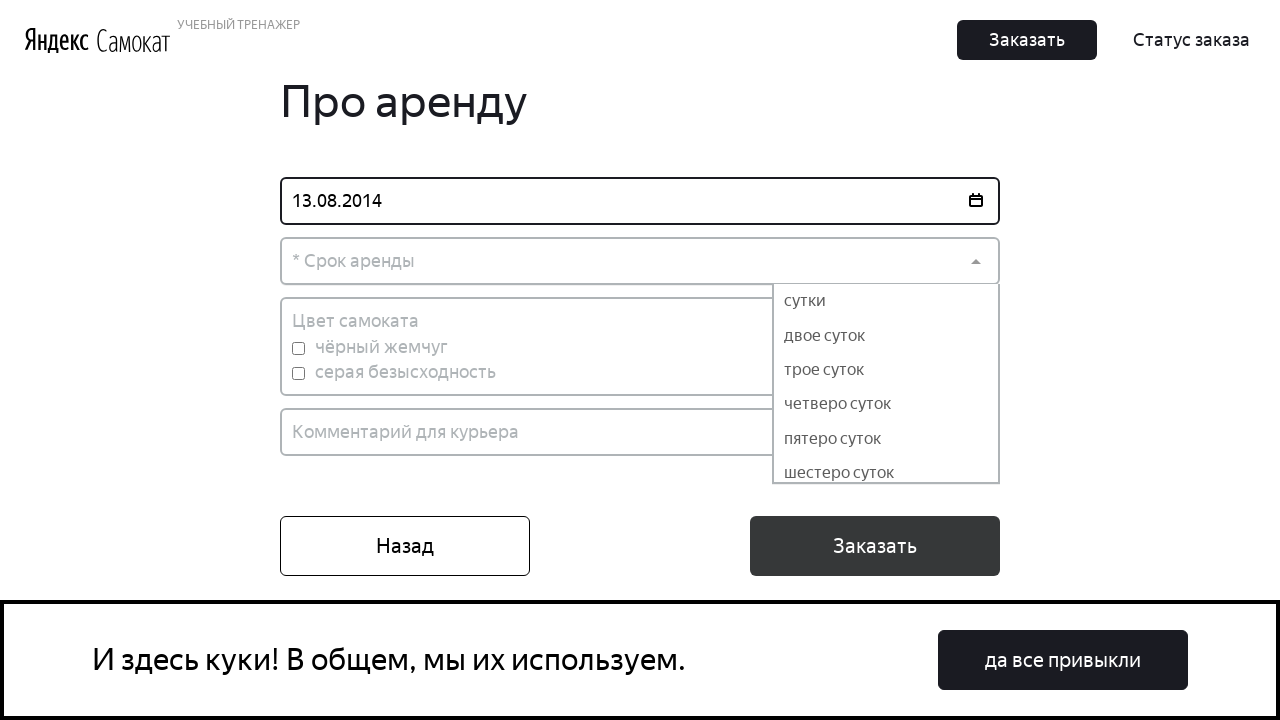

Selected first rental period option at (886, 301) on .Dropdown-option >> nth=0
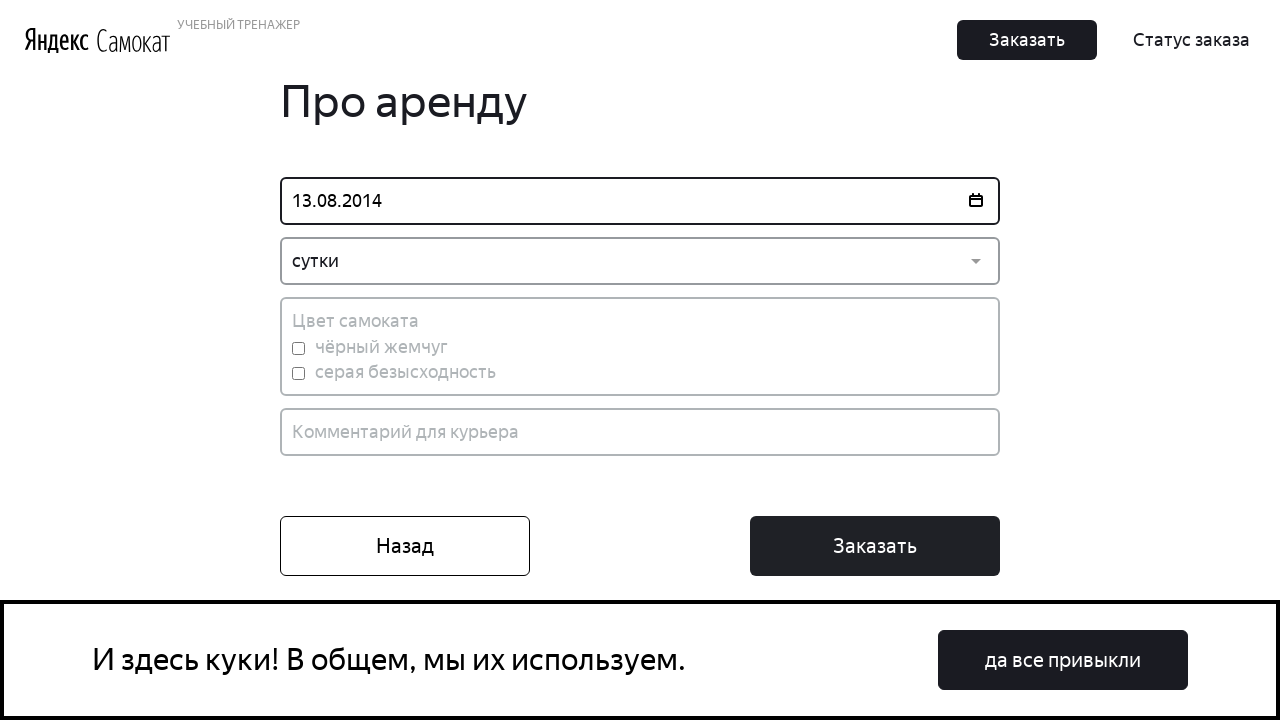

Filled comment field with 'Нужен самокат' on input[placeholder='Комментарий для курьера']
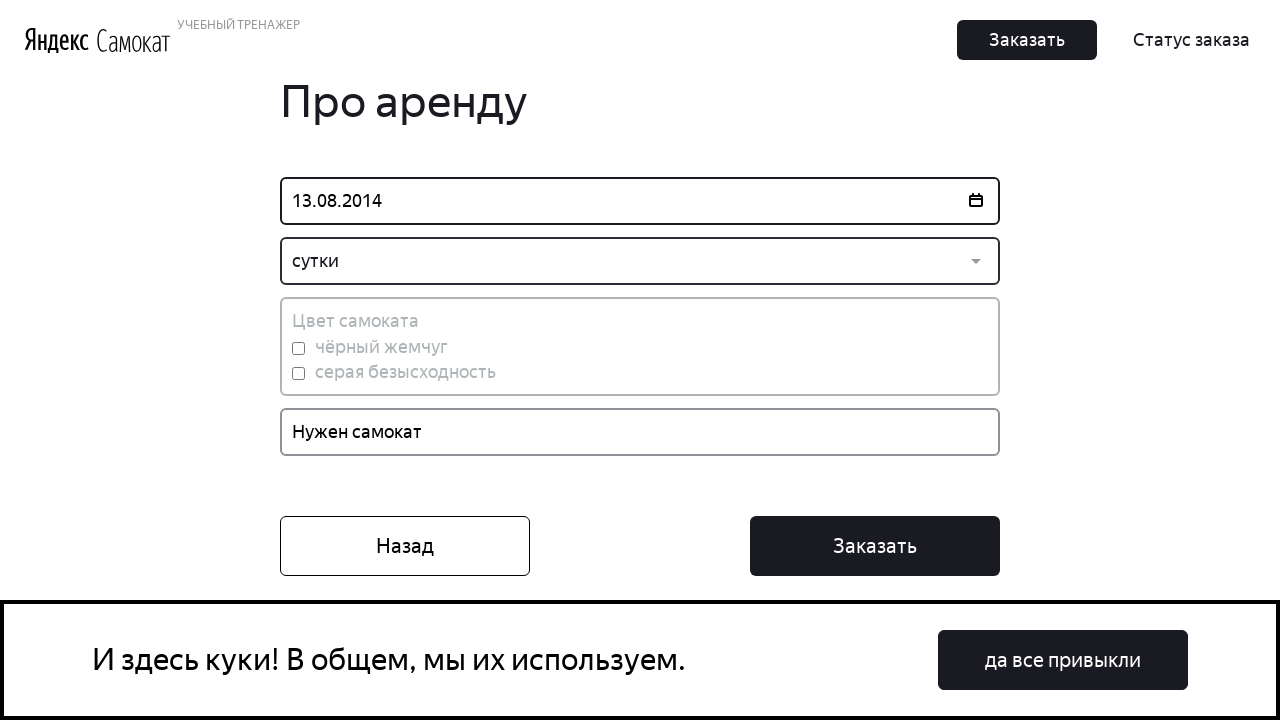

Clicked Order button to submit the form at (875, 546) on button.Button_Button__ra12g.Button_Middle__1CSJM >> text=Заказать
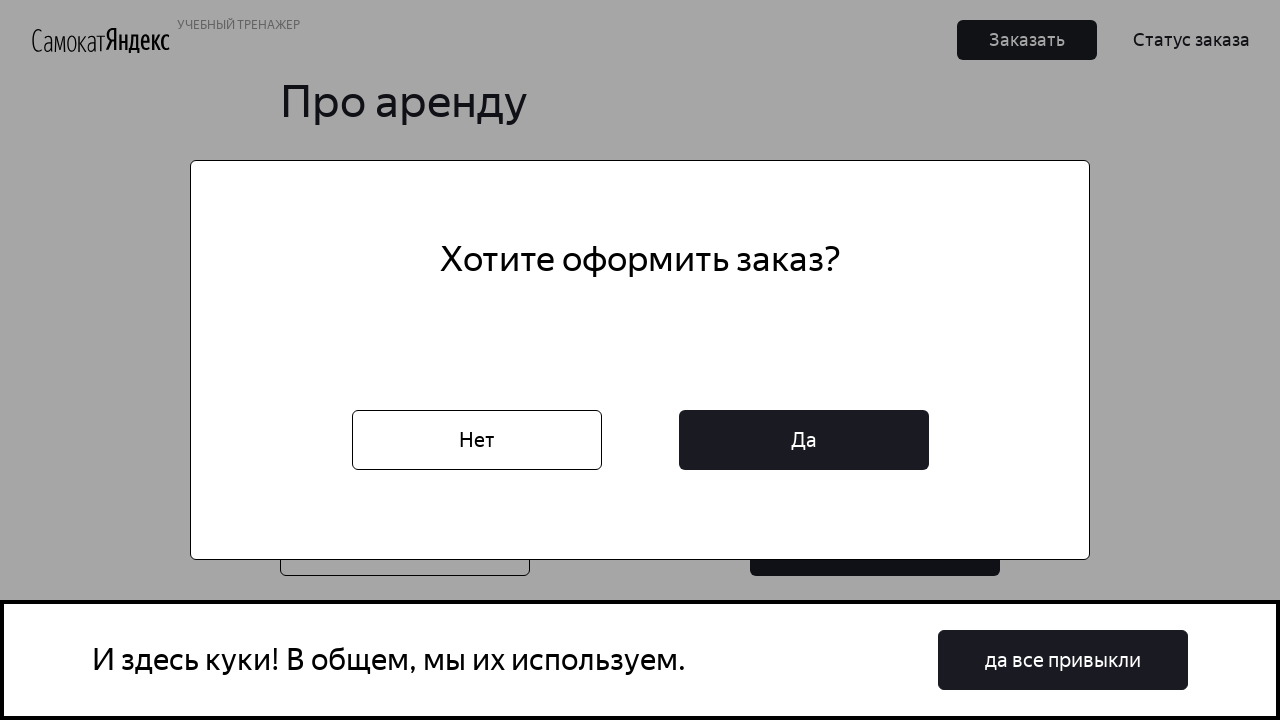

Confirmation modal with Yes button appeared
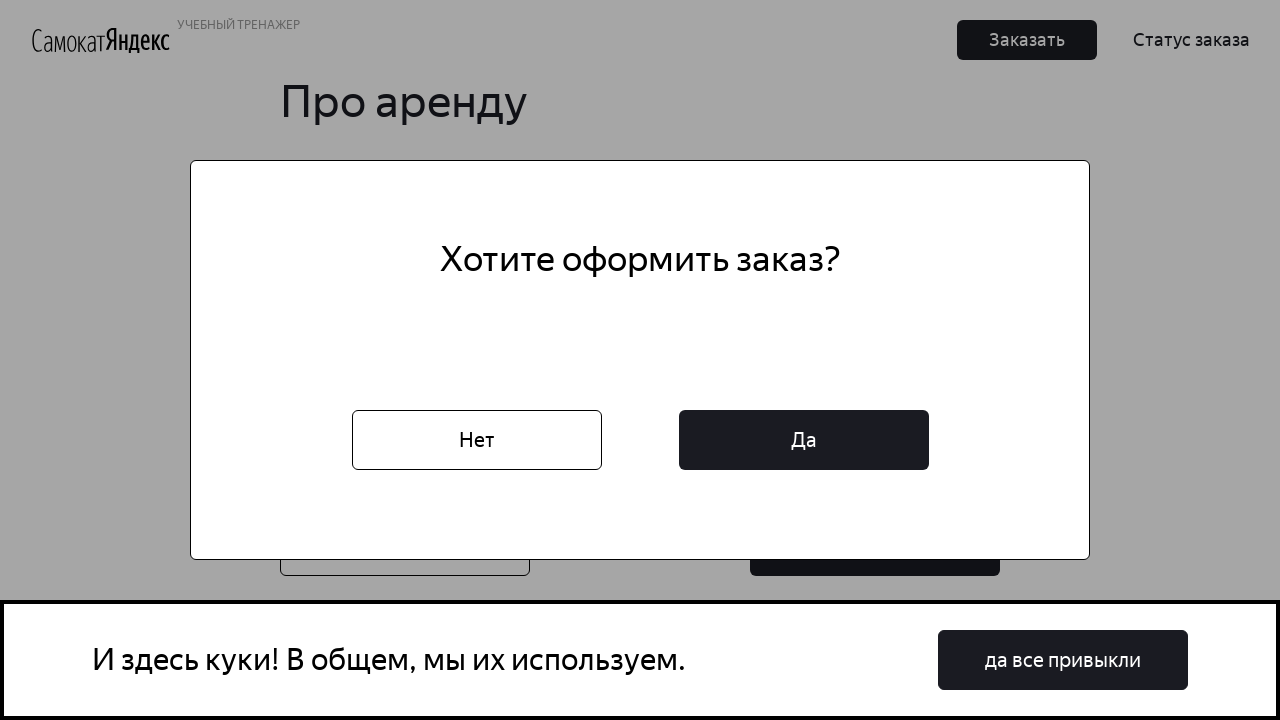

Clicked Yes button to confirm the order at (804, 440) on button >> text=Да
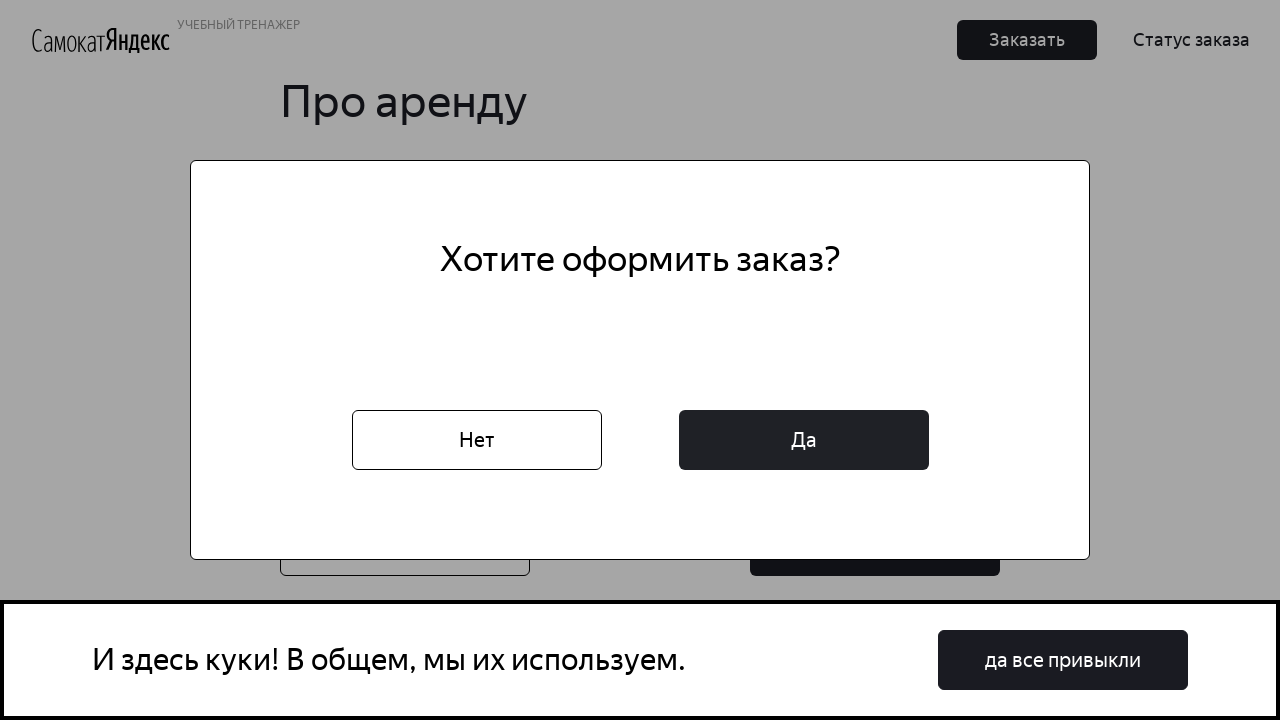

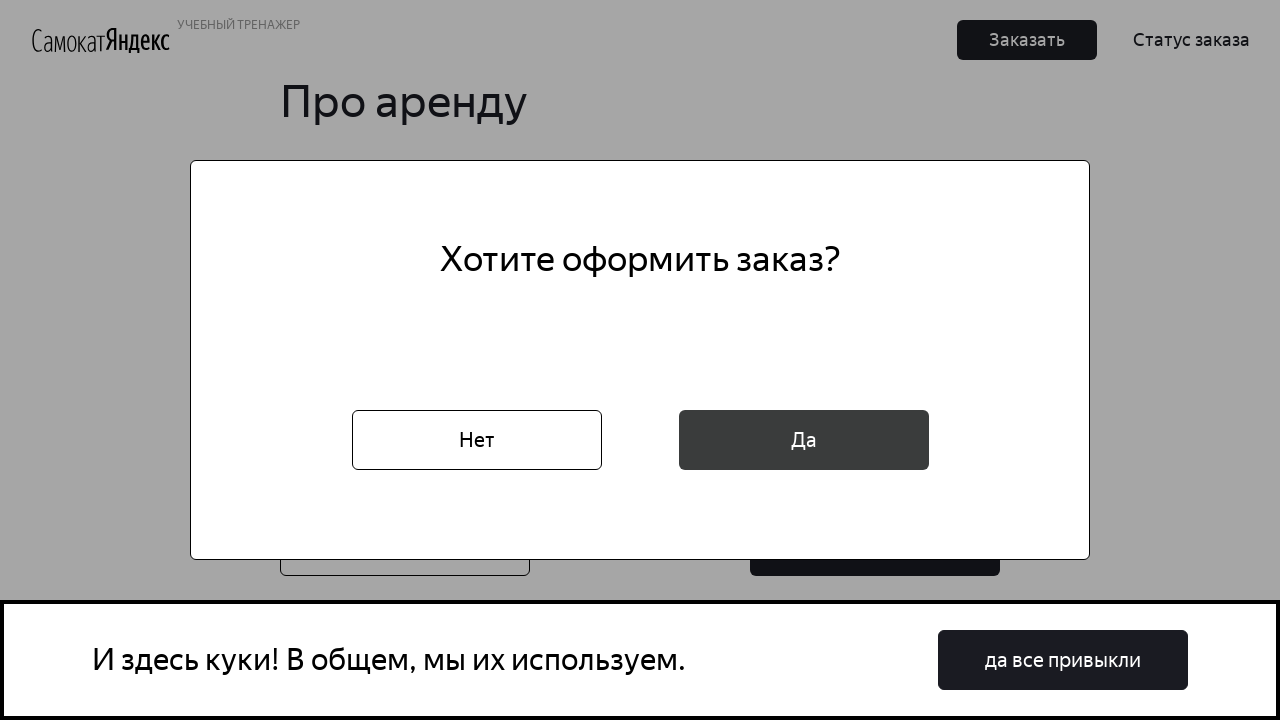